Clicks the "Get started" link on Playwright website and verifies navigation to the Installation page

Starting URL: https://playwright.dev/

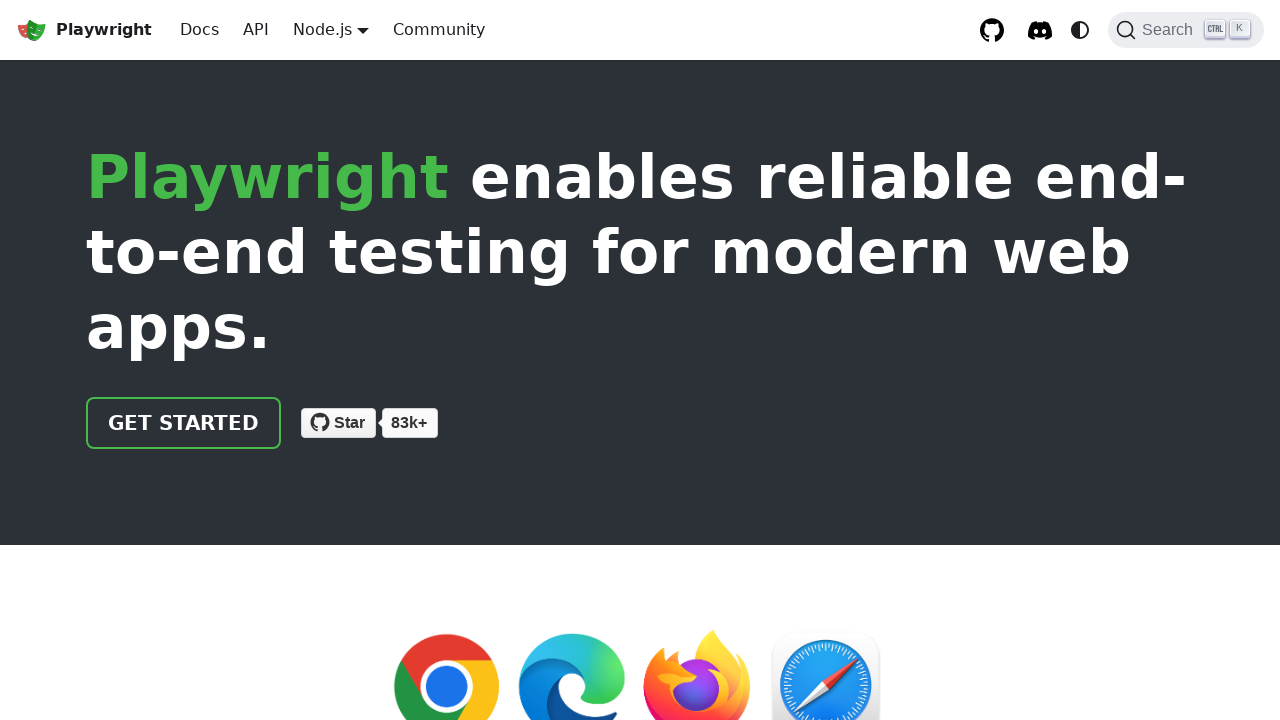

Clicked the 'Get started' link on Playwright website at (184, 423) on internal:role=link[name="Get started"i]
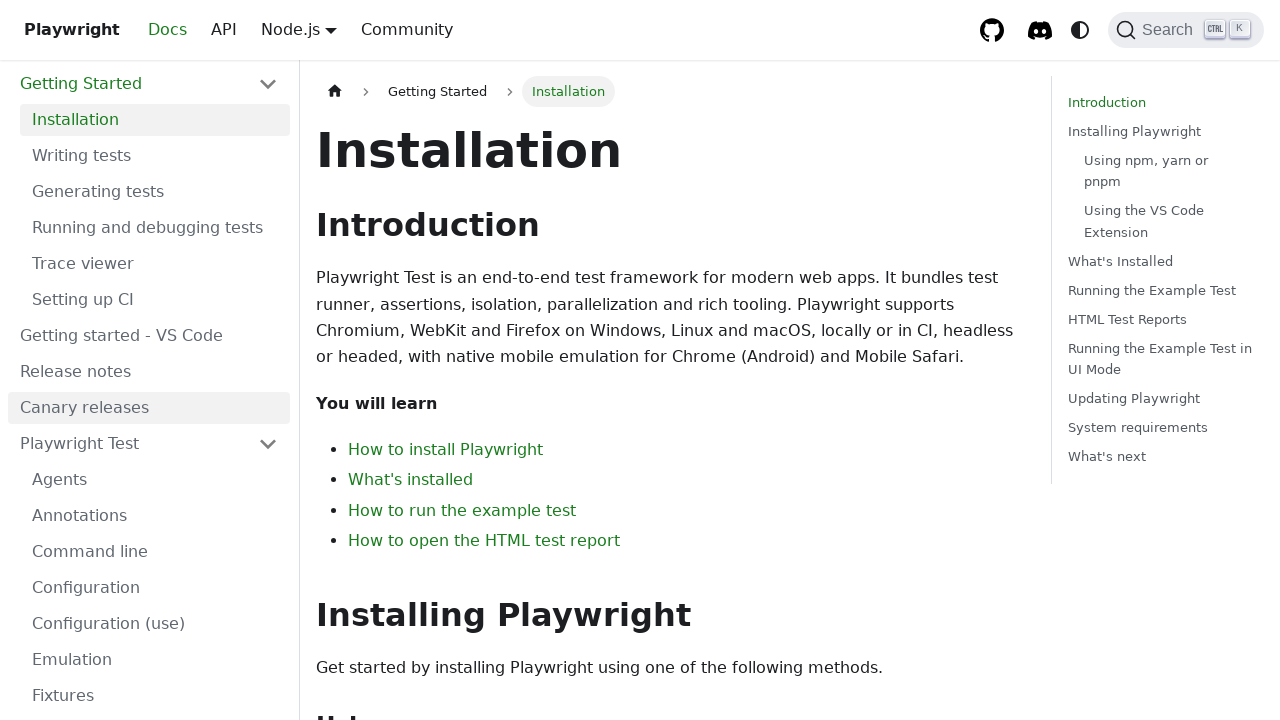

Installation heading is now visible - navigated successfully to Installation page
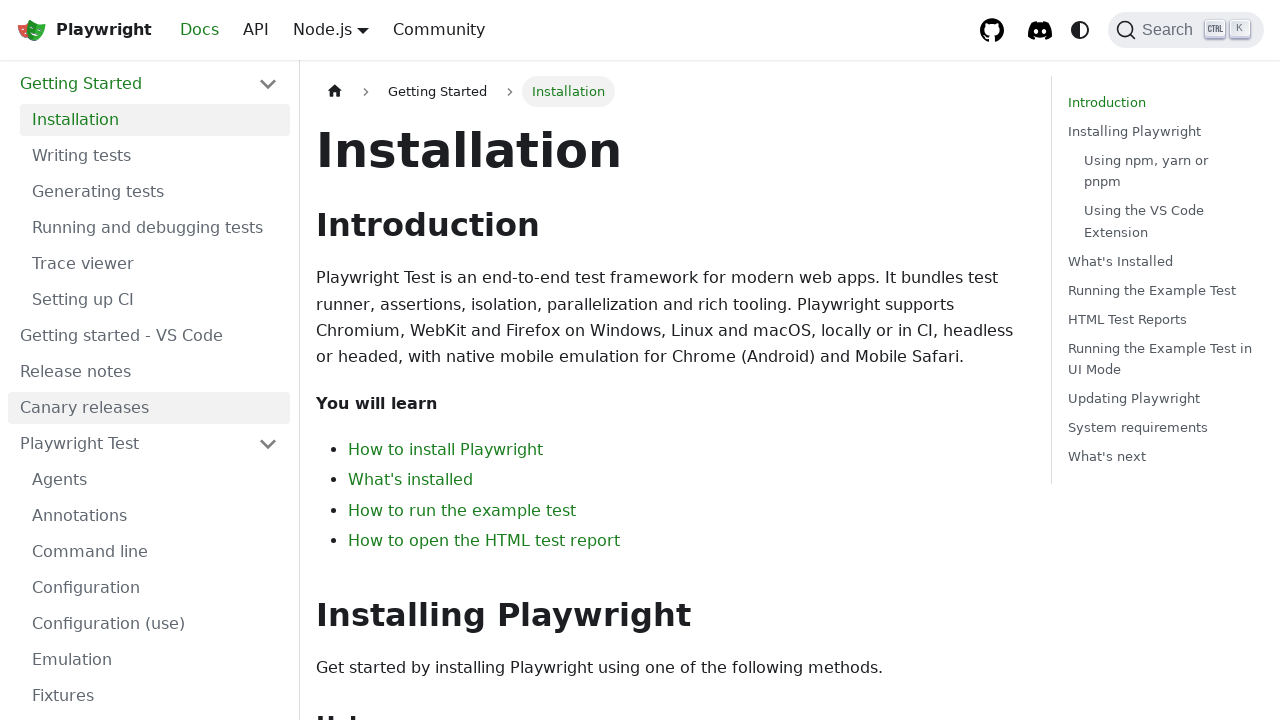

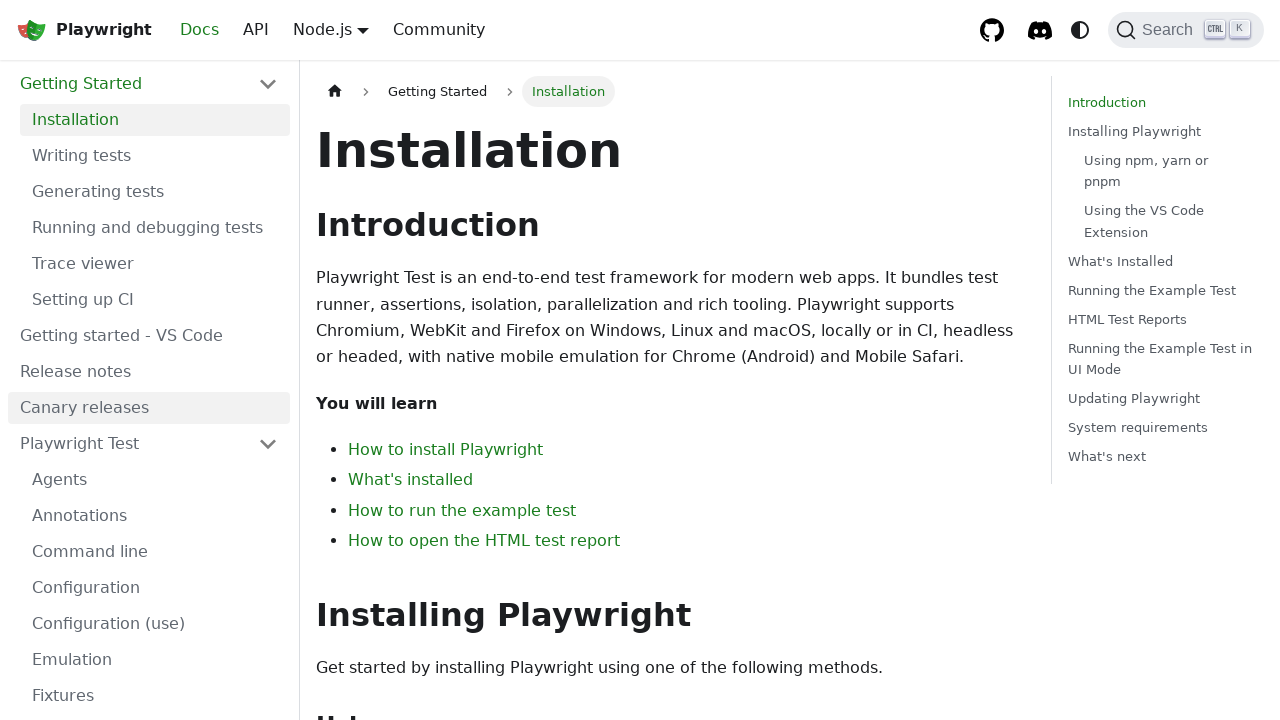